Tests dynamic controls page by clicking Remove button to remove checkbox, then Add button to restore it

Starting URL: http://the-internet.herokuapp.com/

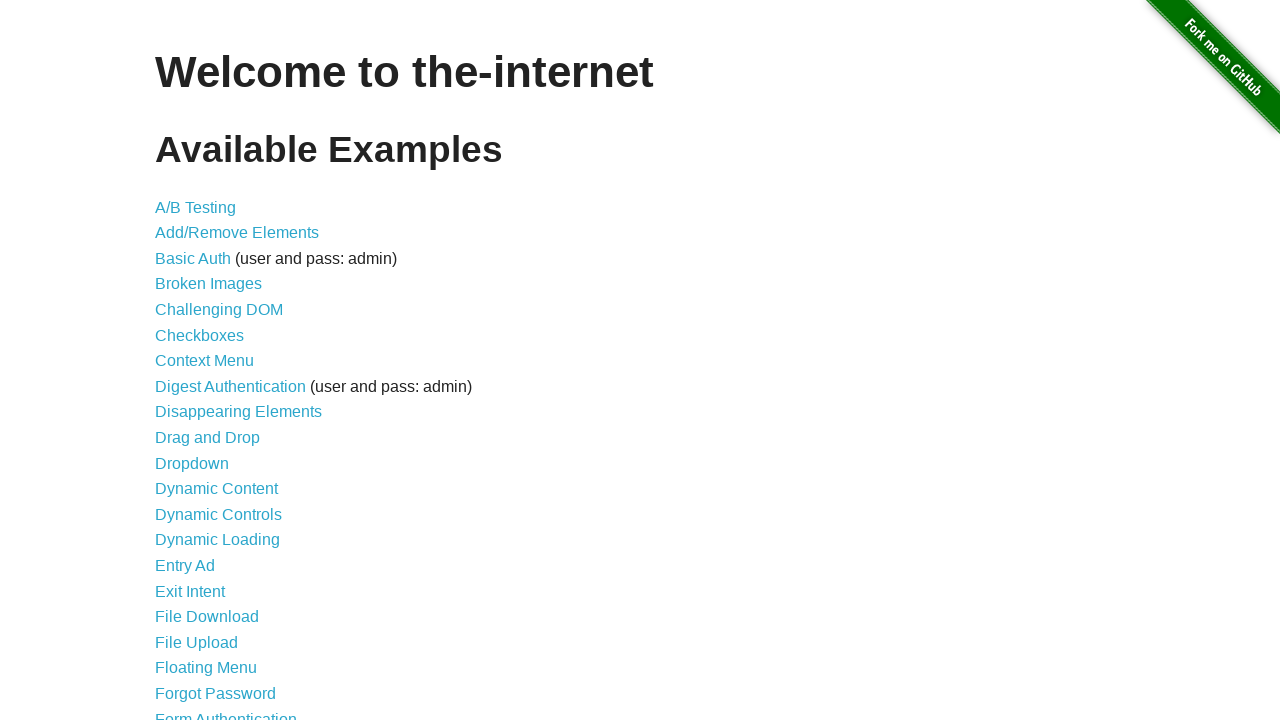

Clicked on Dynamic Controls link at (218, 514) on text=Dynamic Controls
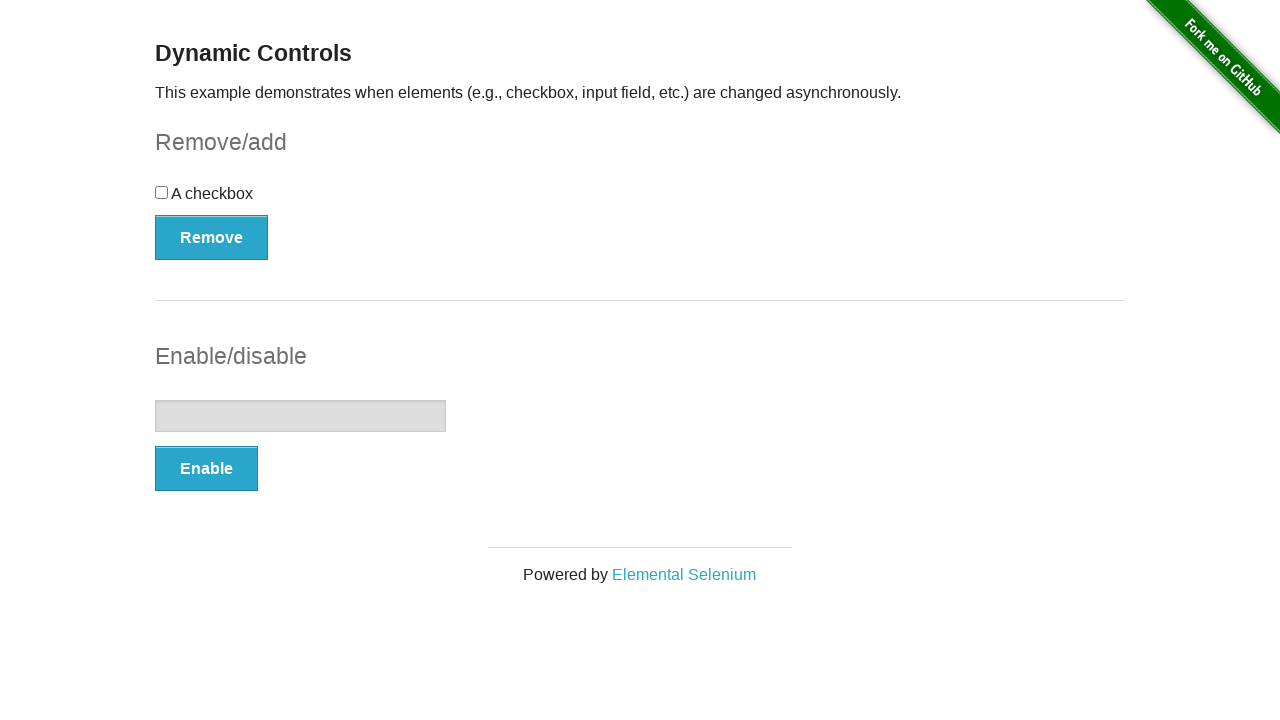

Waited for navigation to dynamic controls page
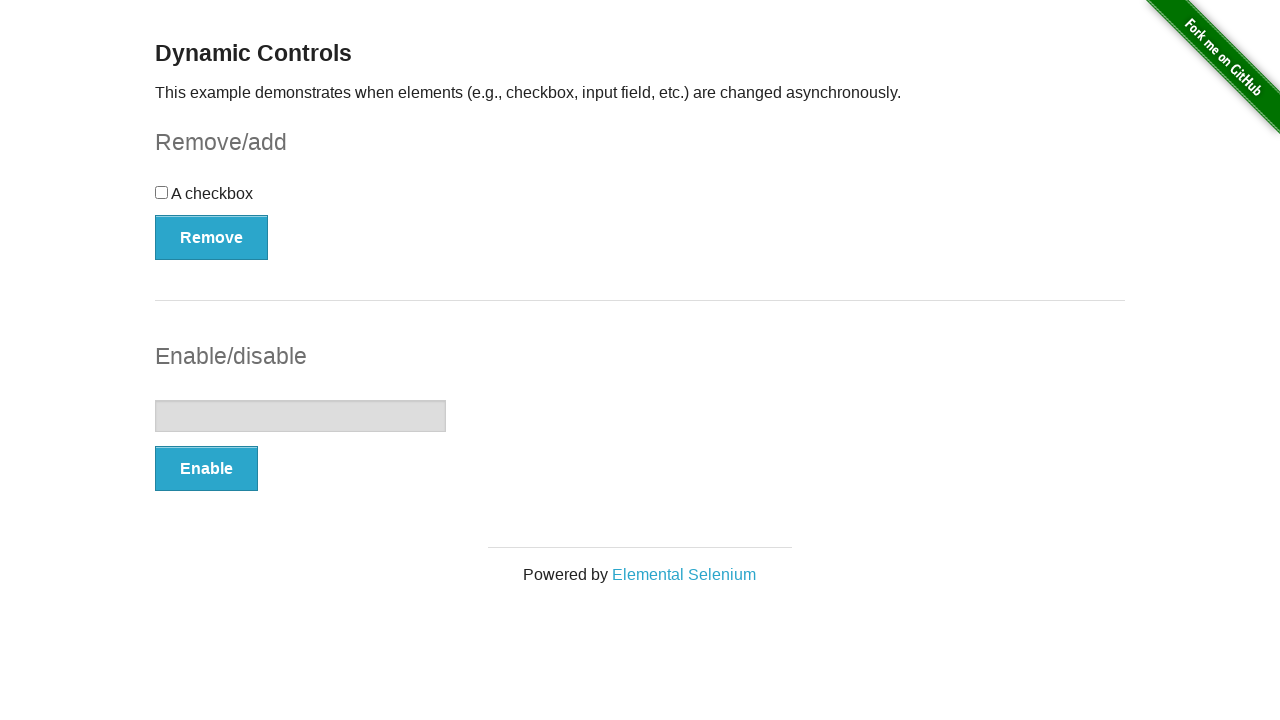

Clicked Remove button to remove checkbox at (212, 237) on button:has-text('Remove')
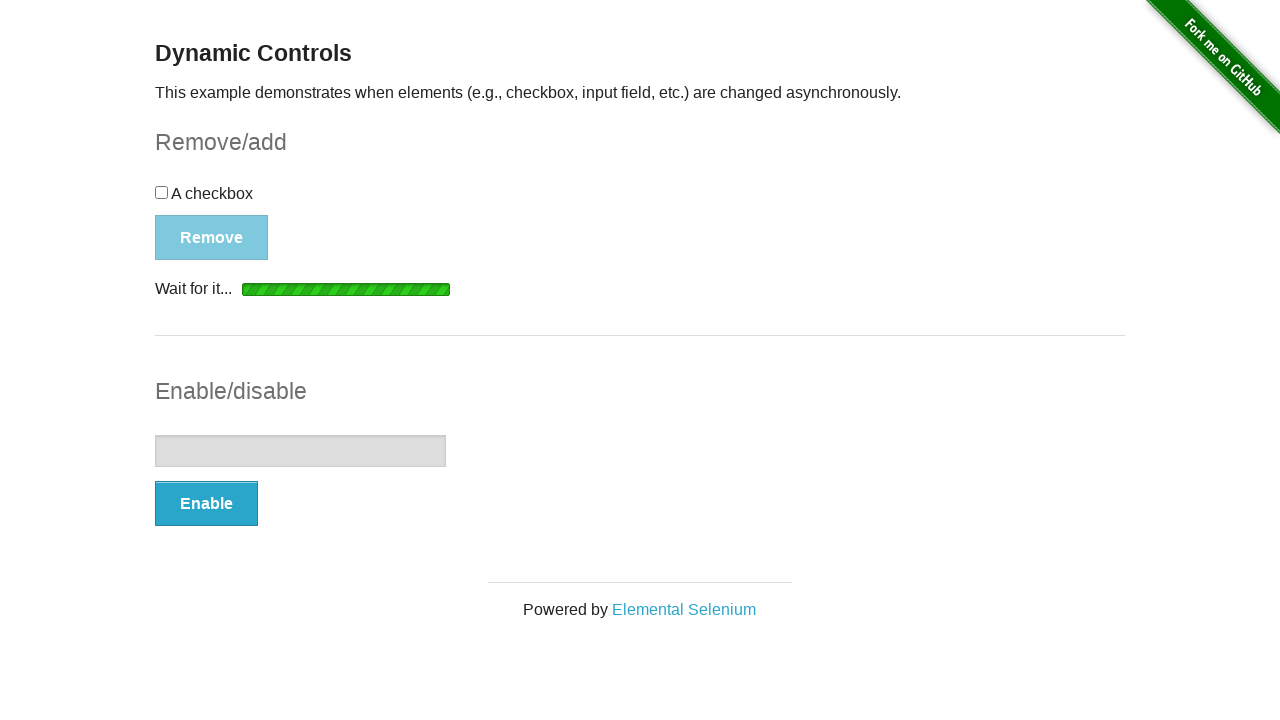

Waited for 'It's gone!' message confirming checkbox removal
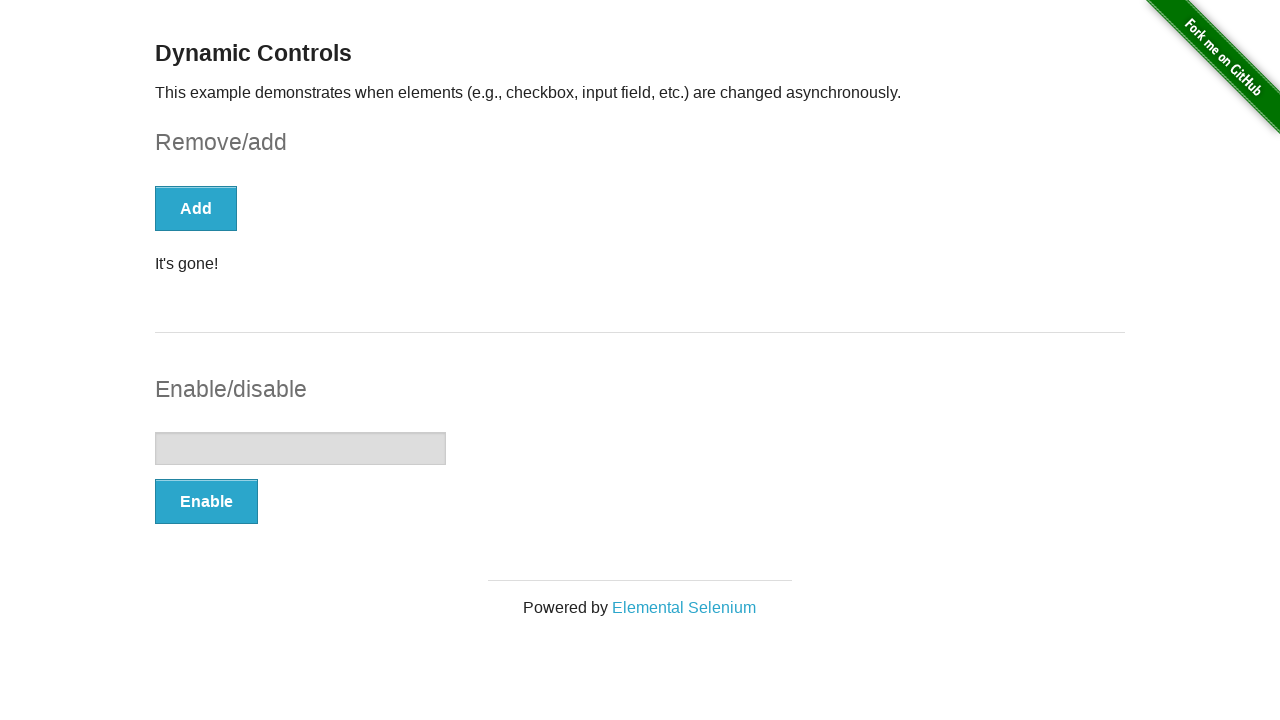

Clicked Add button to restore checkbox at (196, 208) on button:has-text('Add')
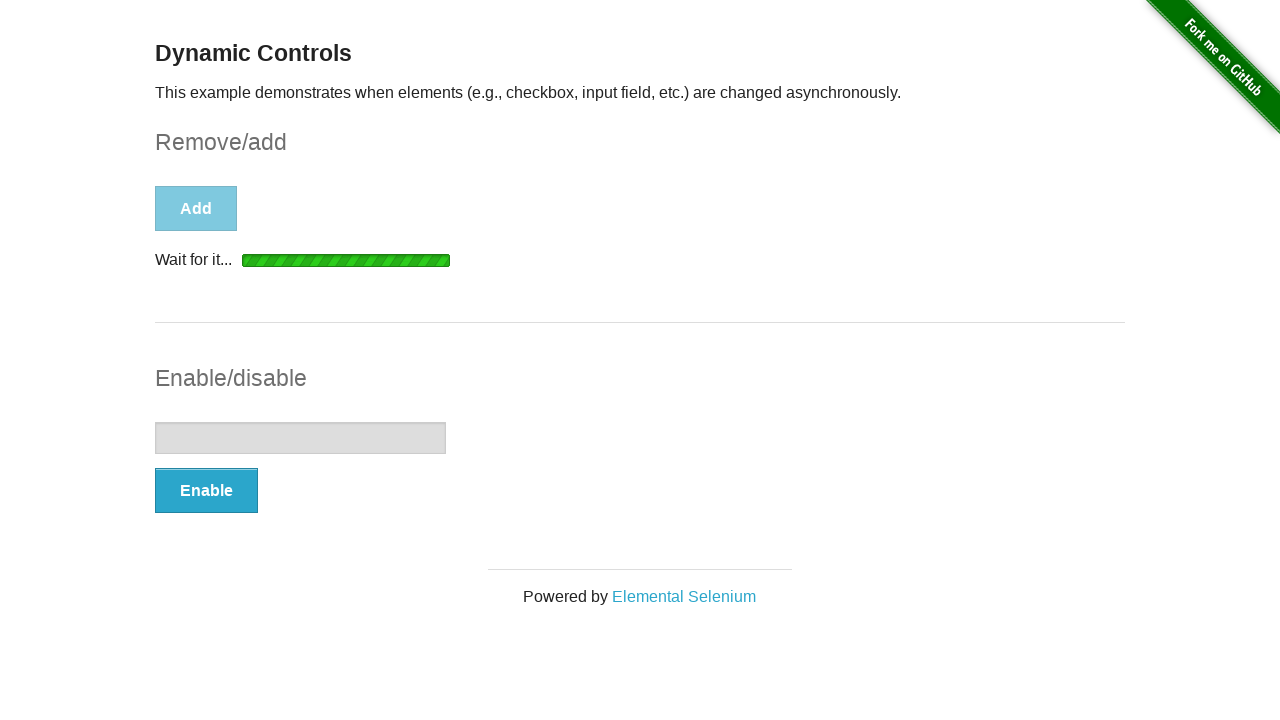

Waited for 'It's back!' message confirming checkbox restoration
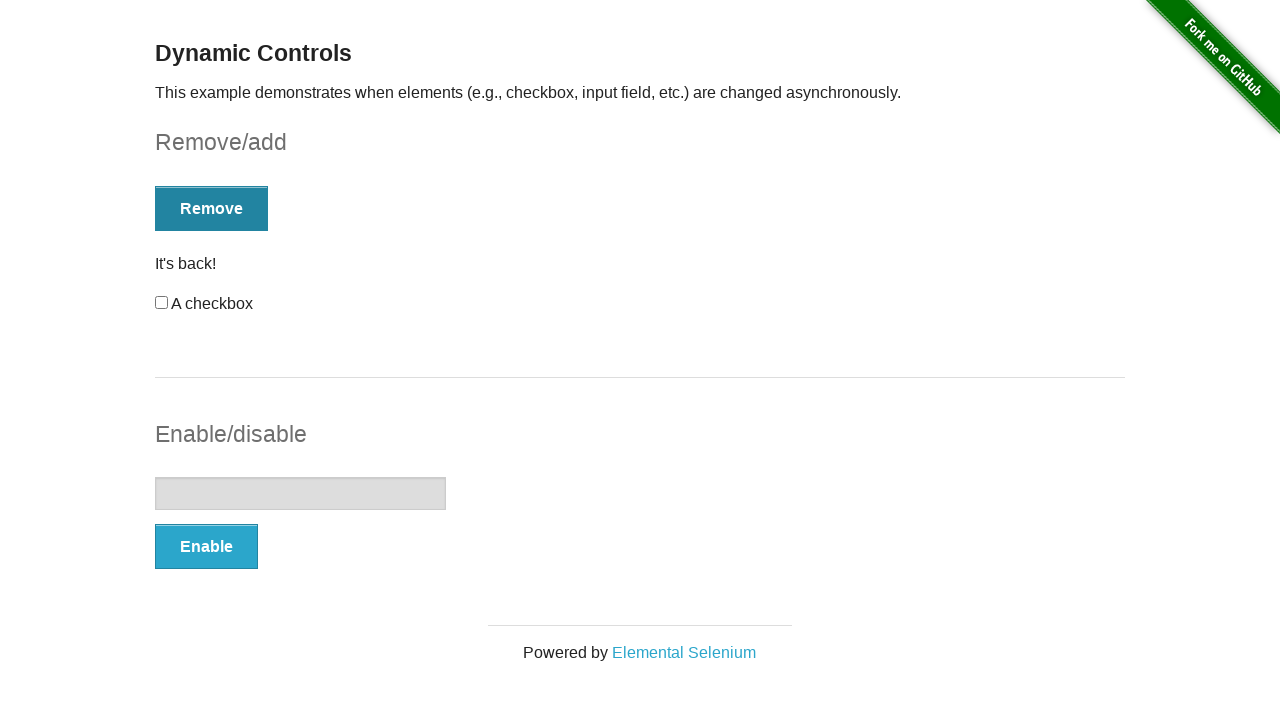

Waited for checkbox element to reappear
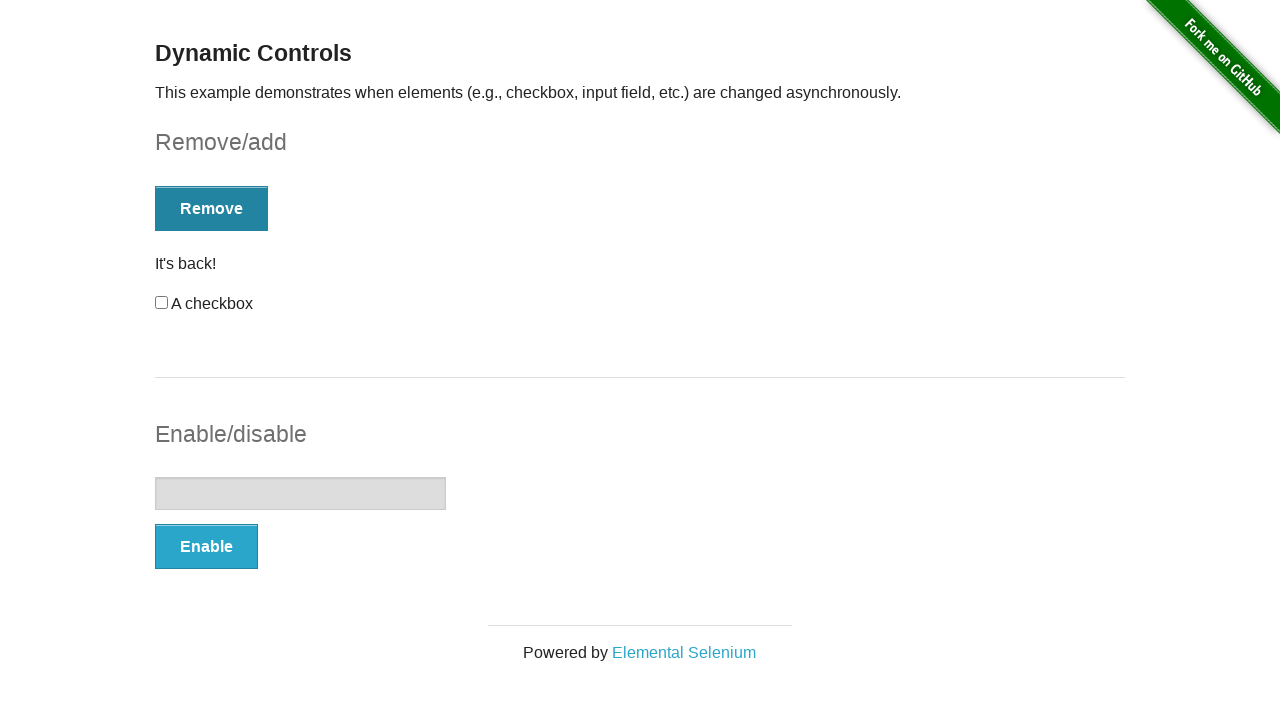

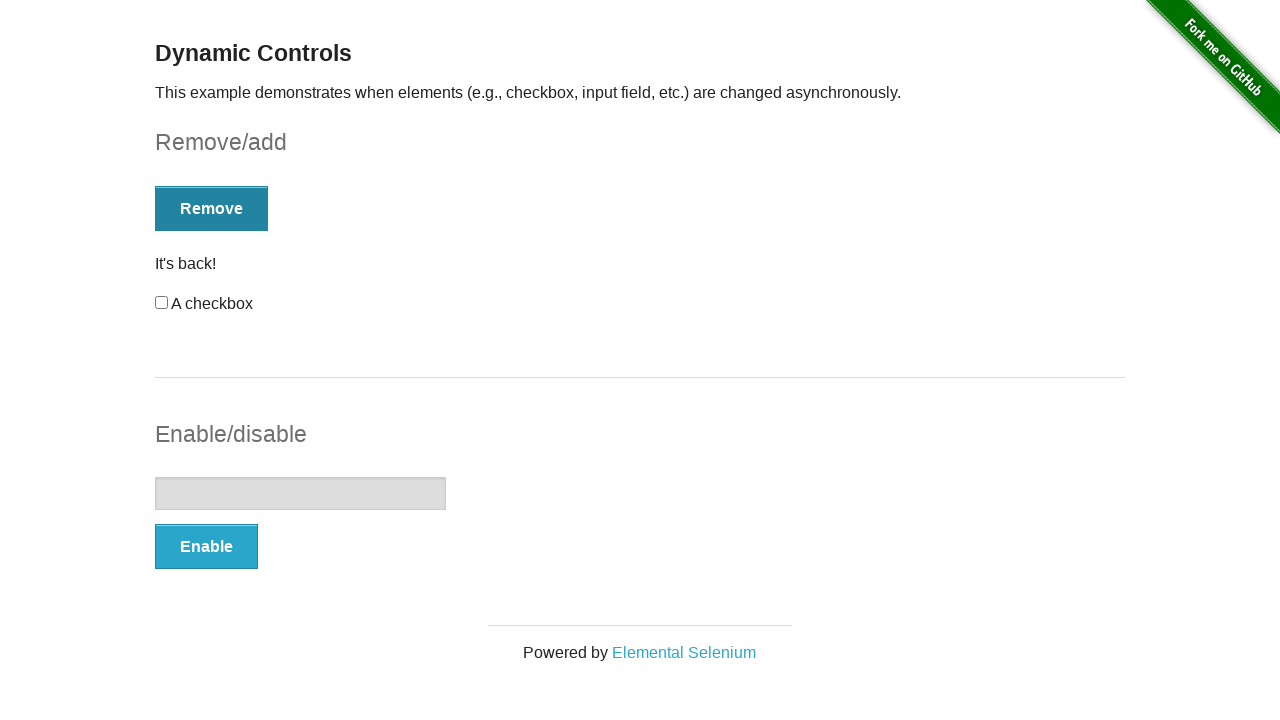